Tests jQuery UI custom dropdown by selecting different speed options (Medium, Slower, Faster) and verifying each selection

Starting URL: http://jqueryui.com/resources/demos/selectmenu/default.html

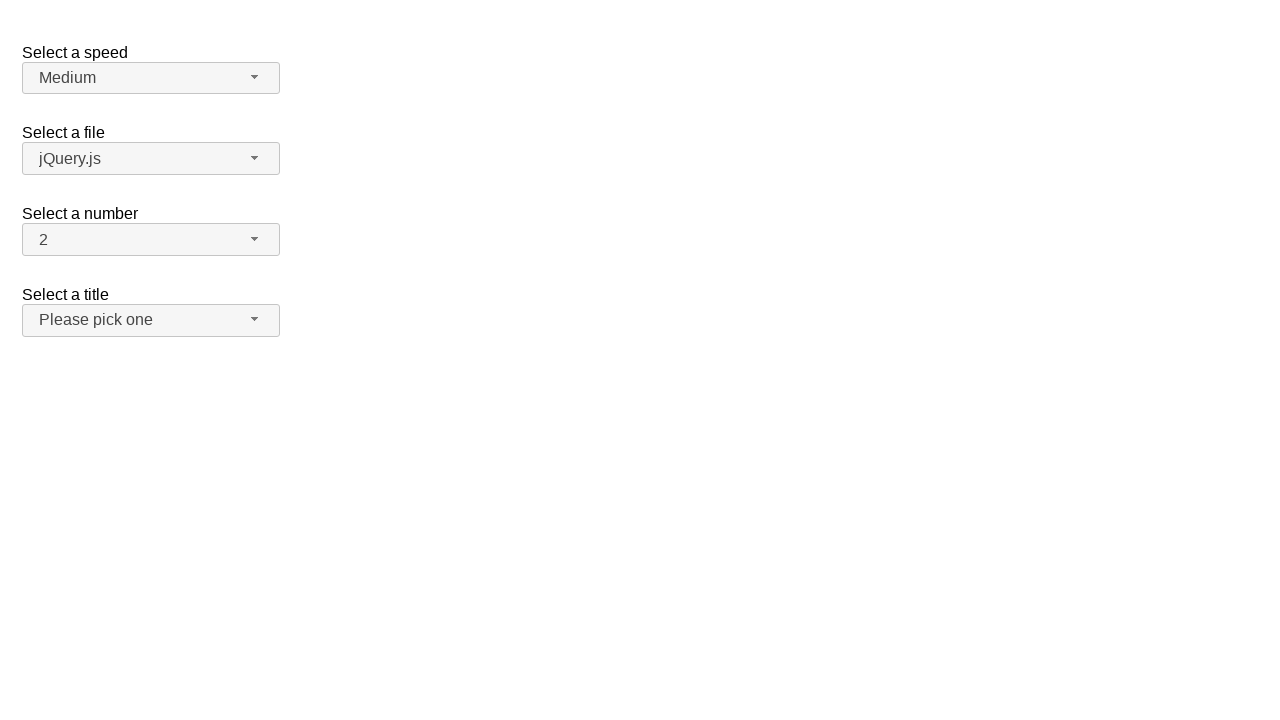

Speed button selector loaded on jQuery UI selectmenu page
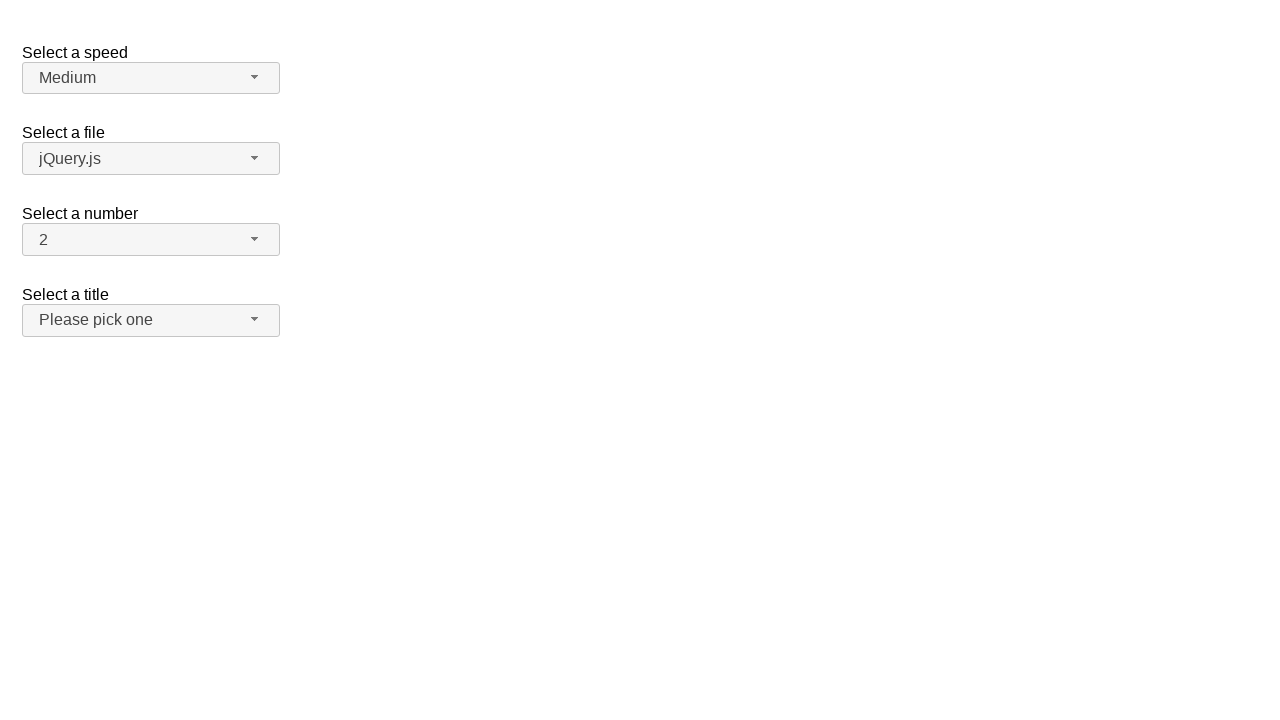

Clicked speed button to open dropdown menu at (151, 78) on #speed-button
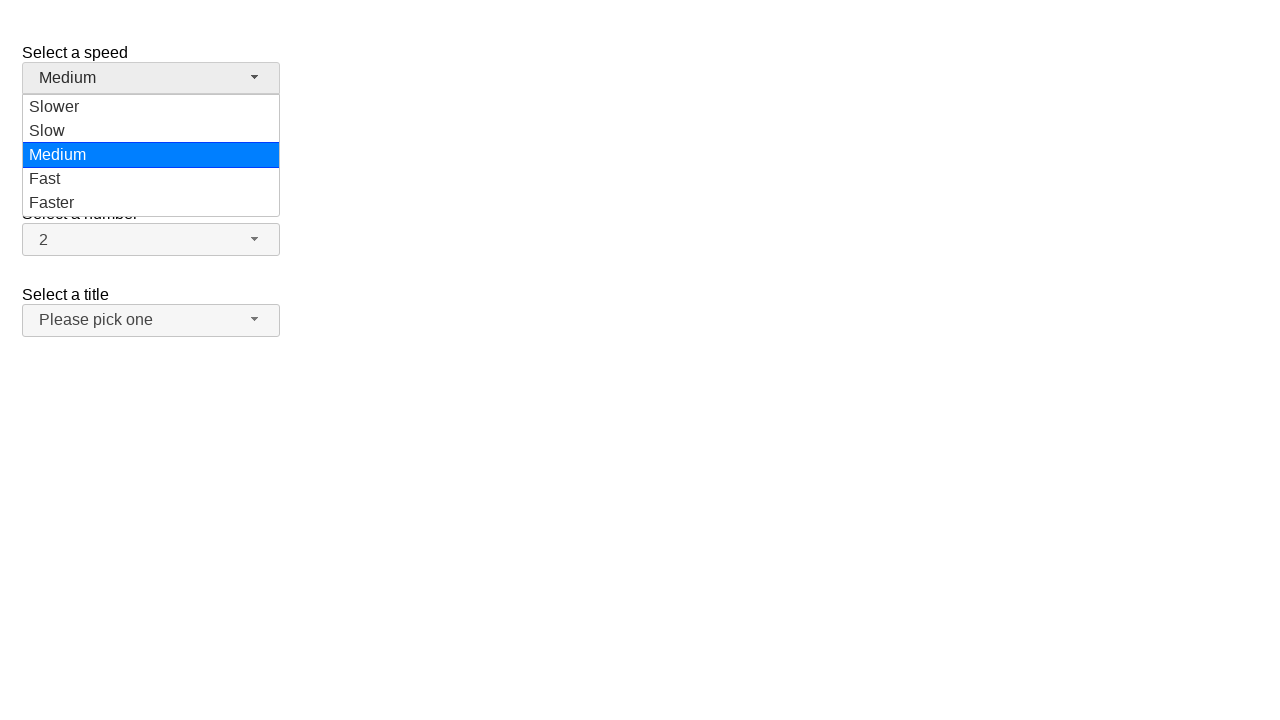

Selected 'Medium' option from dropdown at (151, 155) on #speed-menu div[role='option']:has-text('Medium')
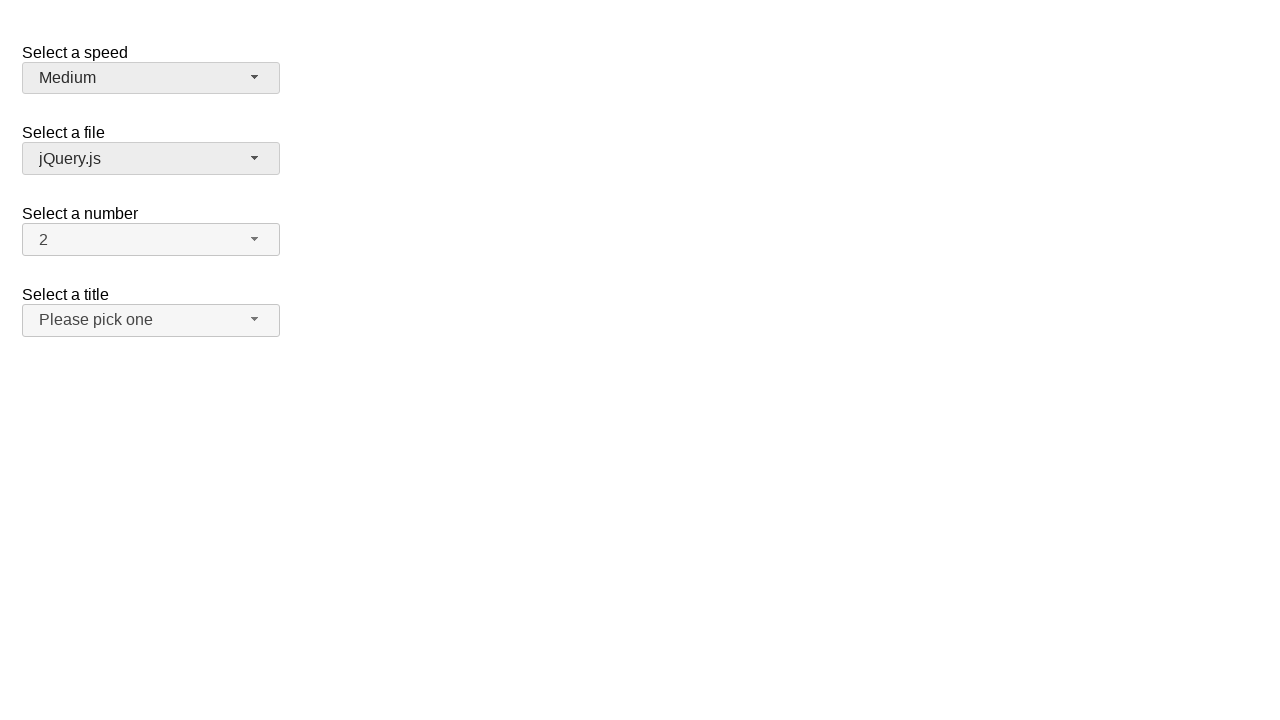

Verified 'Medium' selection is displayed in button
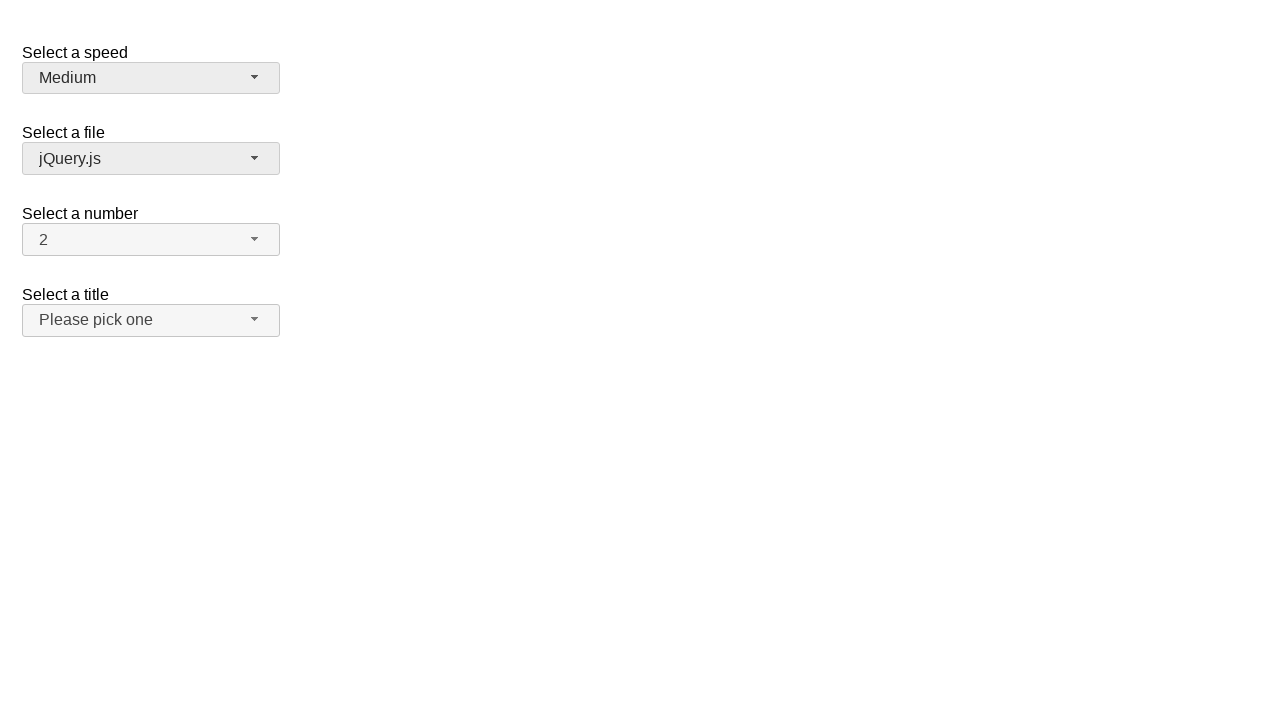

Clicked speed button to open dropdown menu again at (151, 78) on #speed-button
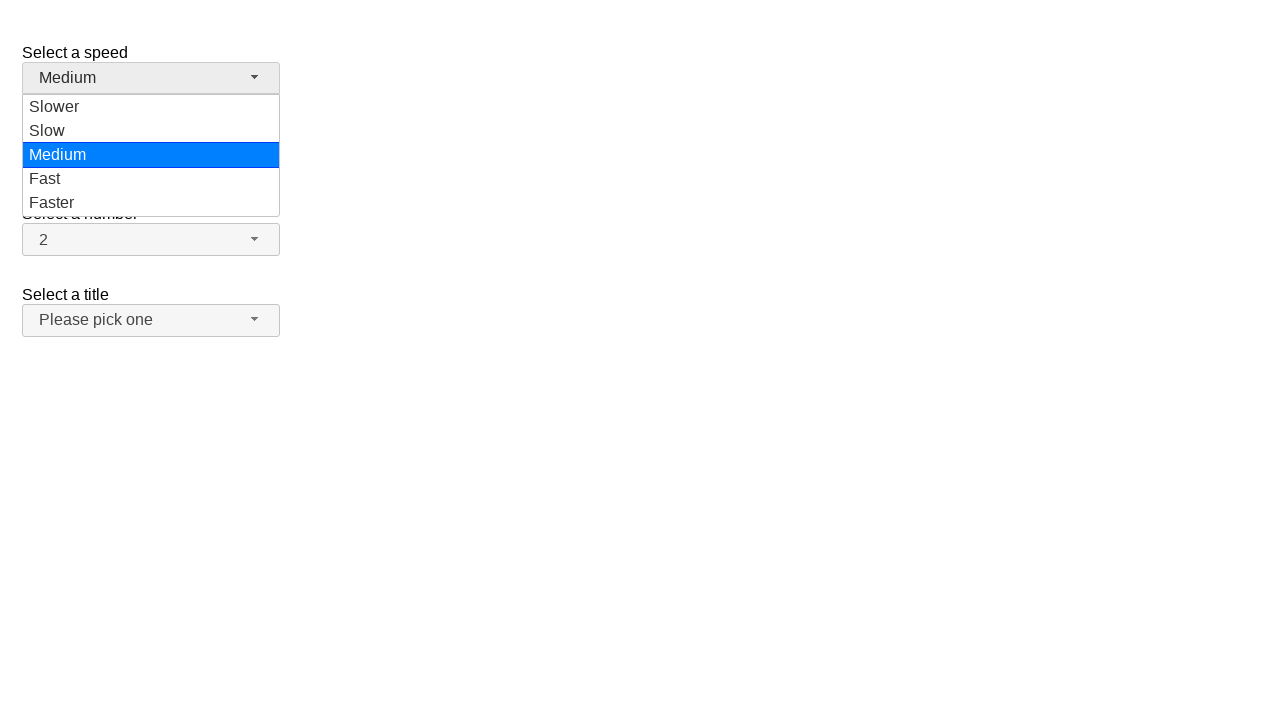

Selected 'Slower' option from dropdown at (151, 107) on #speed-menu div[role='option']:has-text('Slower')
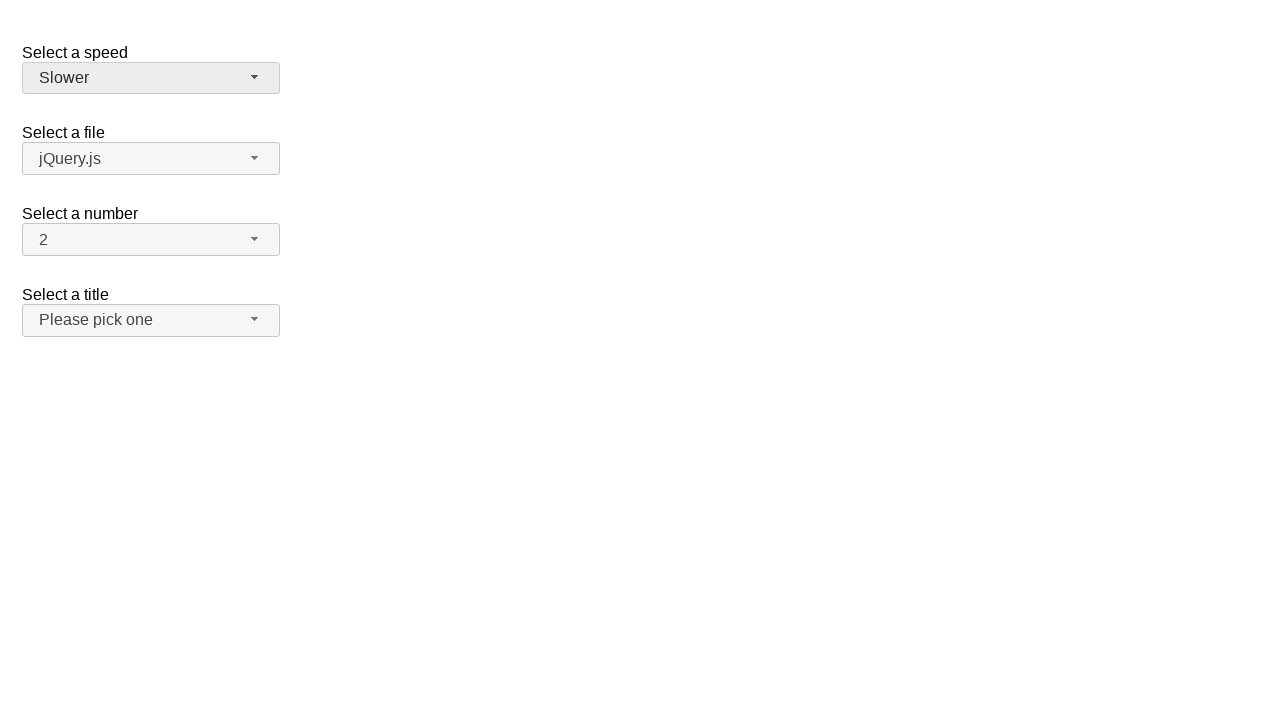

Verified 'Slower' selection is displayed in button
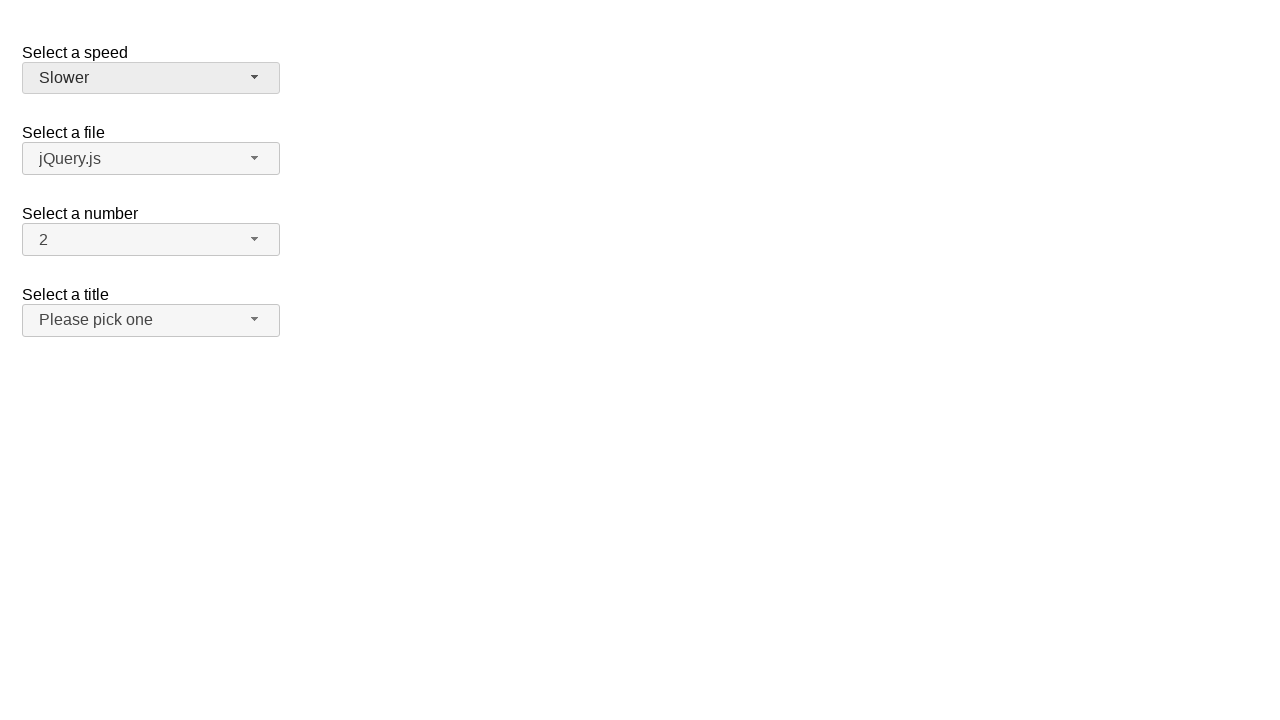

Clicked speed button to open dropdown menu once more at (151, 78) on #speed-button
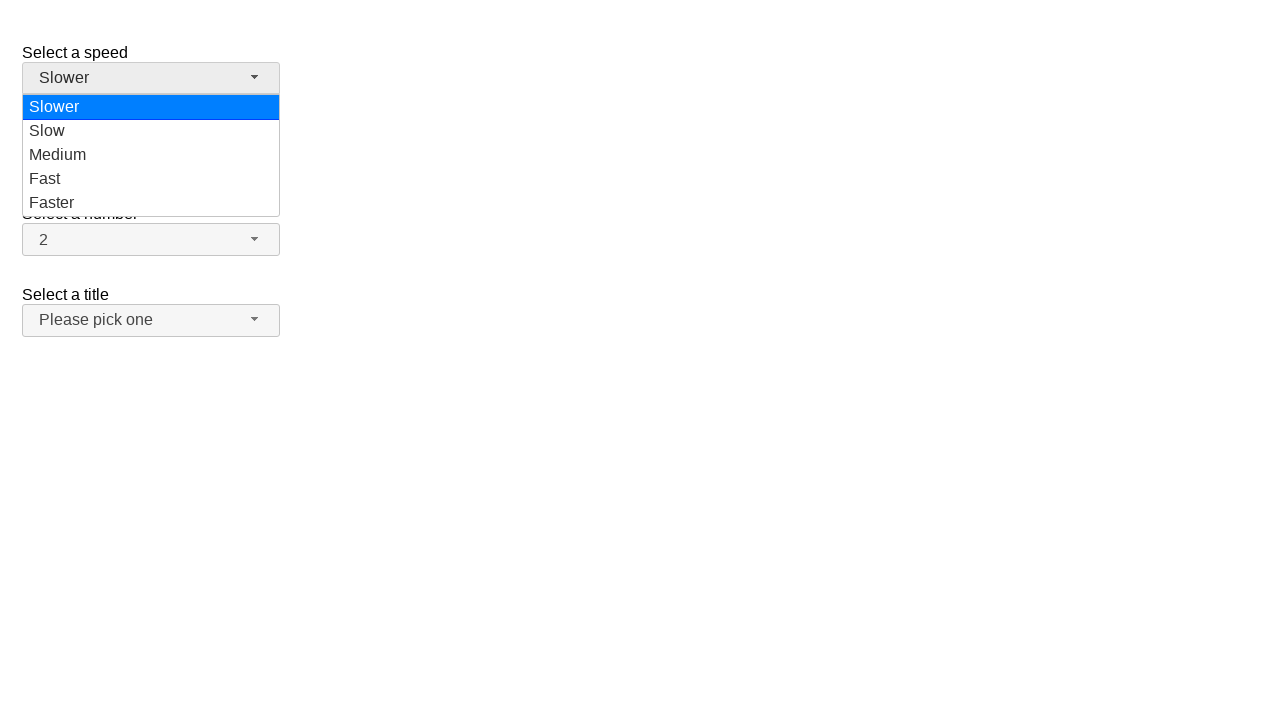

Selected 'Faster' option from dropdown at (151, 203) on #speed-menu div[role='option']:has-text('Faster')
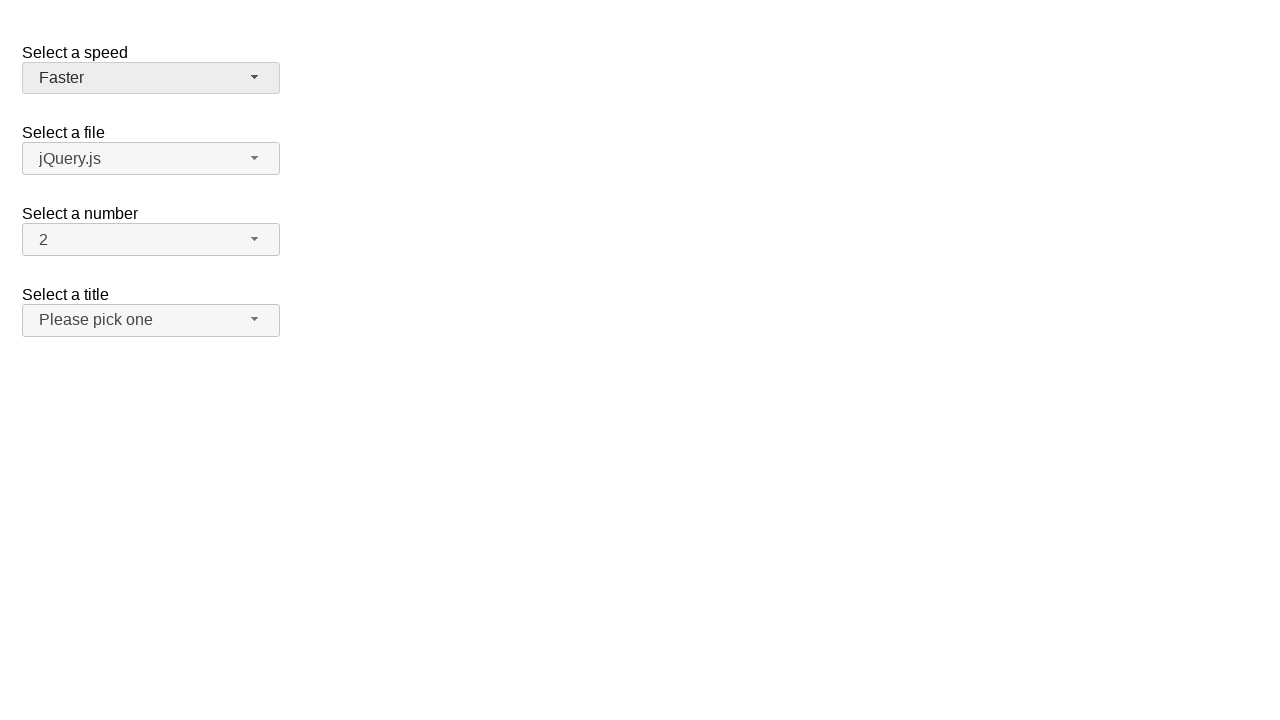

Verified 'Faster' selection is displayed in button
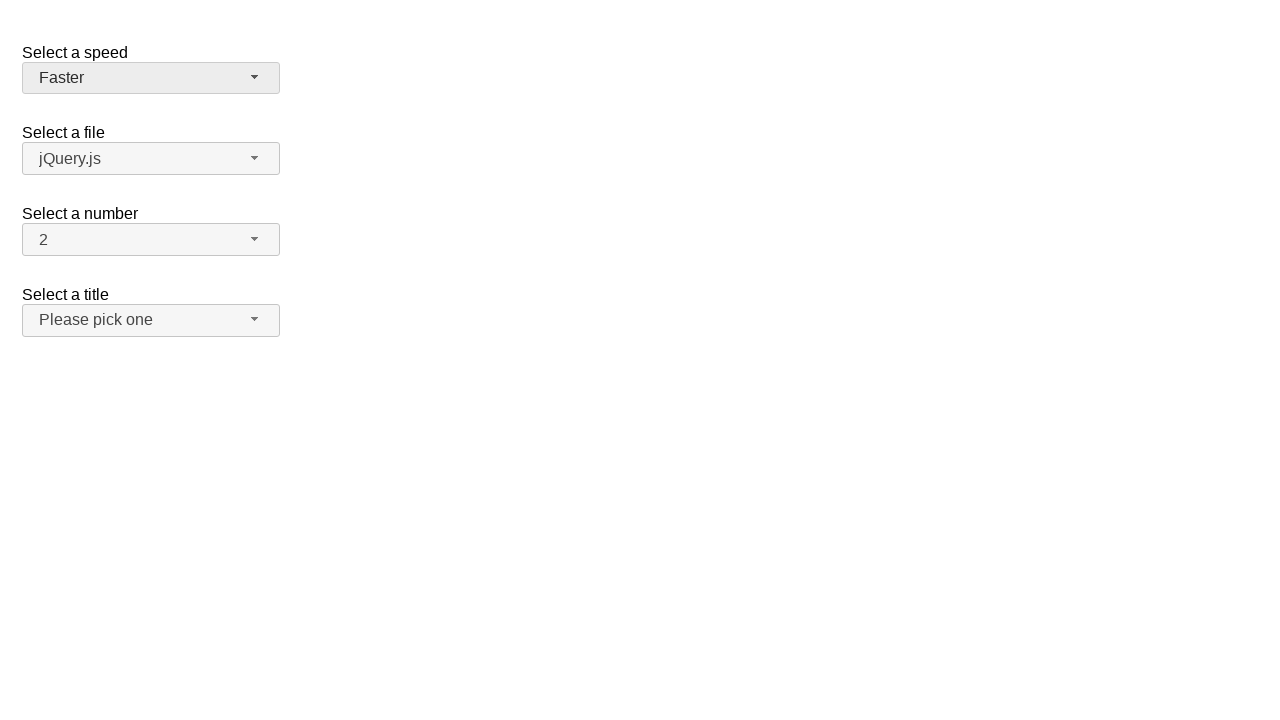

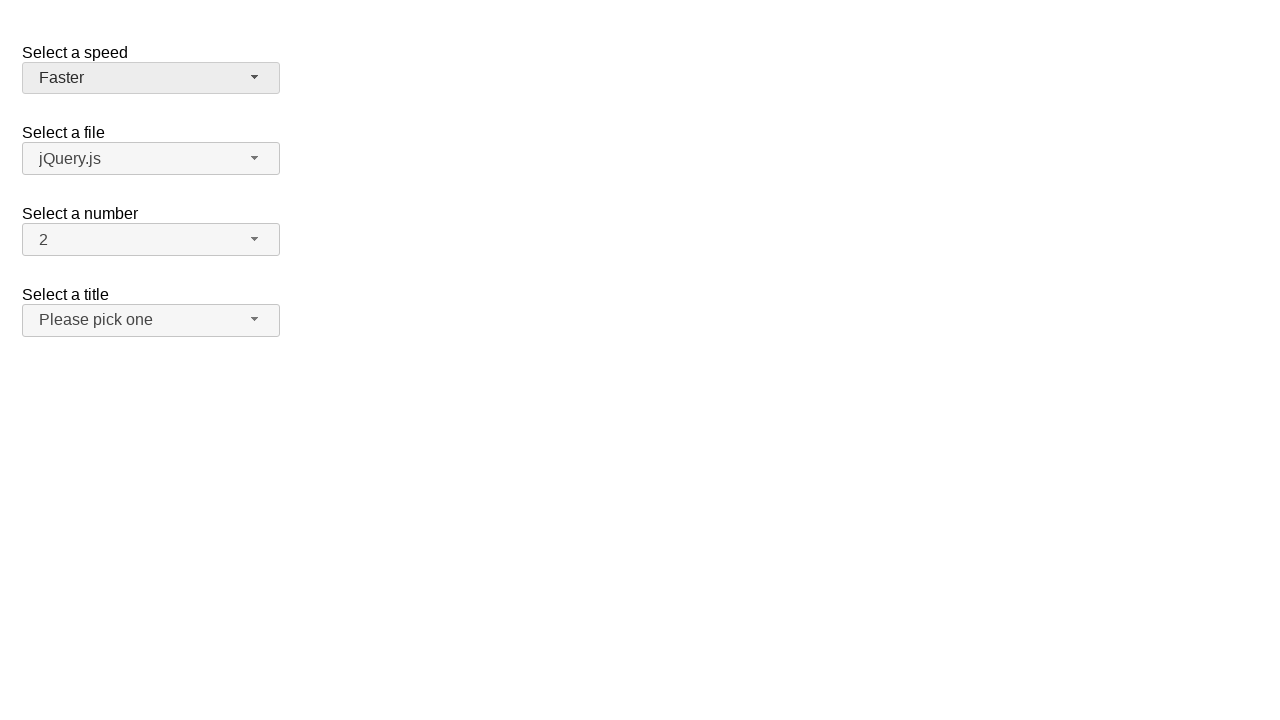